Tests selection state of form elements by clicking Age radio button and Java checkbox, verifying they are selected, then unchecking the Java checkbox and verifying it is deselected.

Starting URL: https://automationfc.github.io/basic-form/index.html

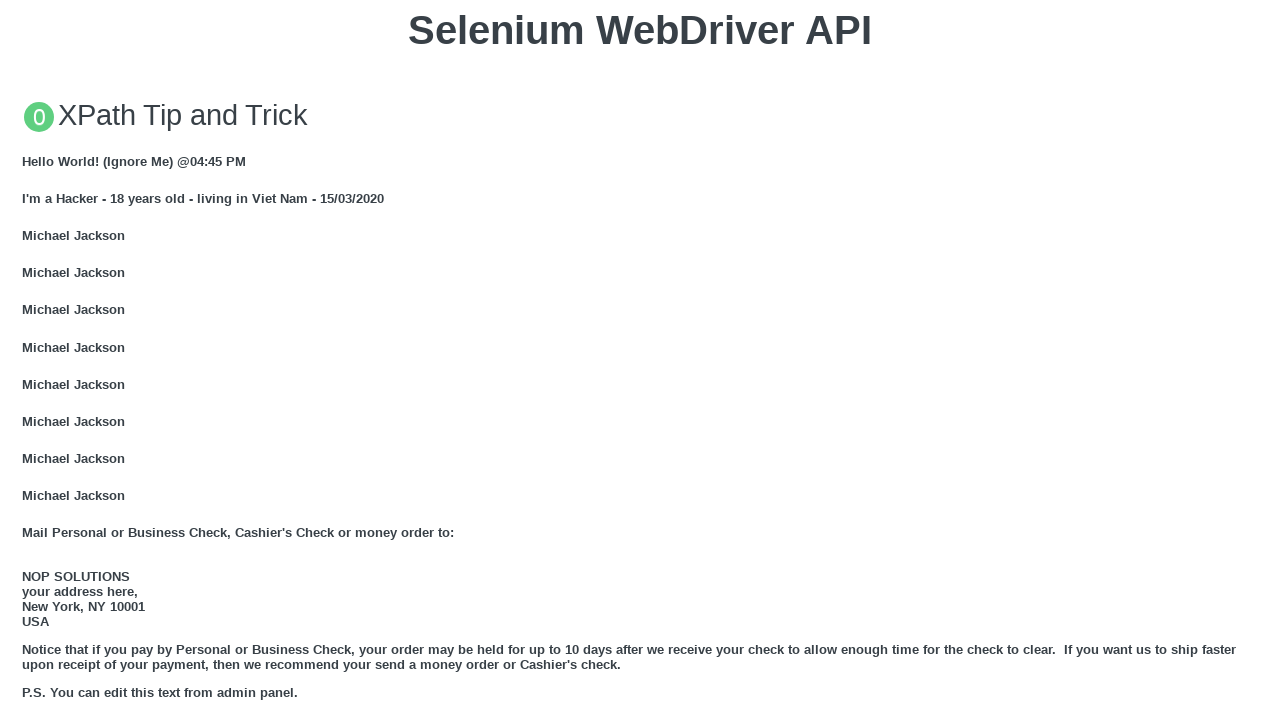

Clicked Age 'Under 18' radio button at (28, 360) on xpath=//input[@id='under_18']
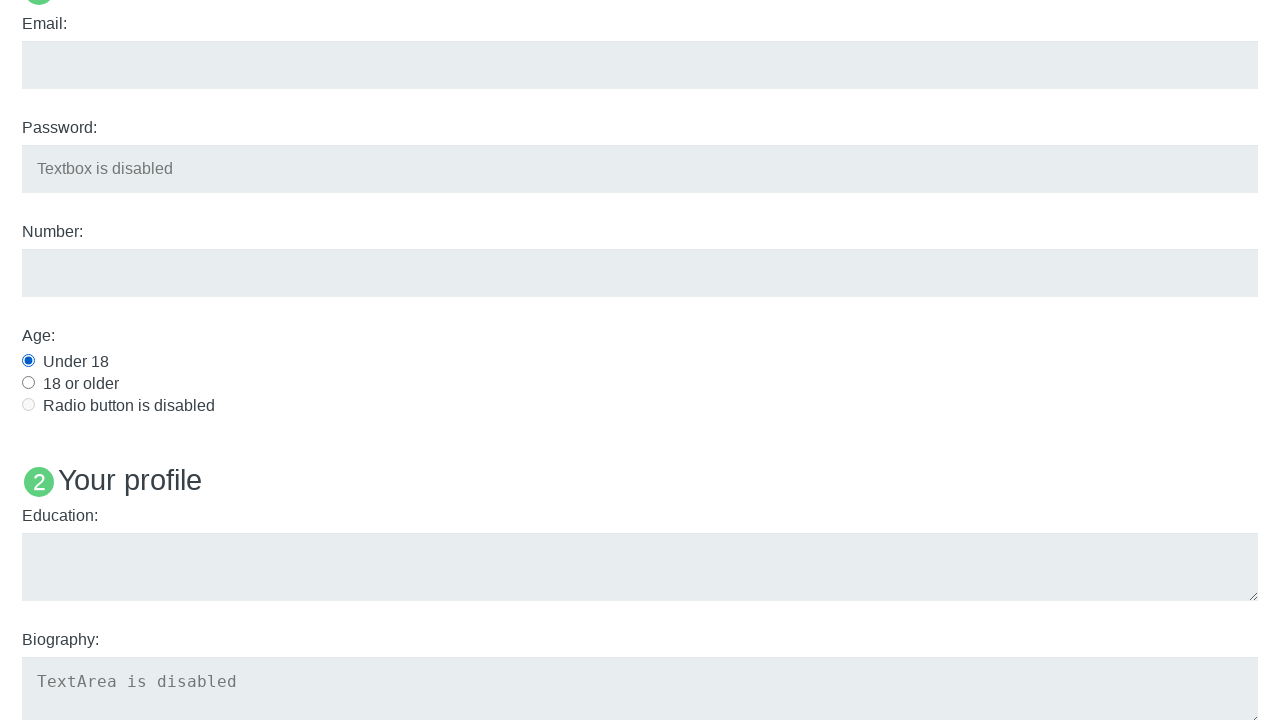

Clicked Java checkbox to select it at (28, 361) on xpath=//input[@id='java']
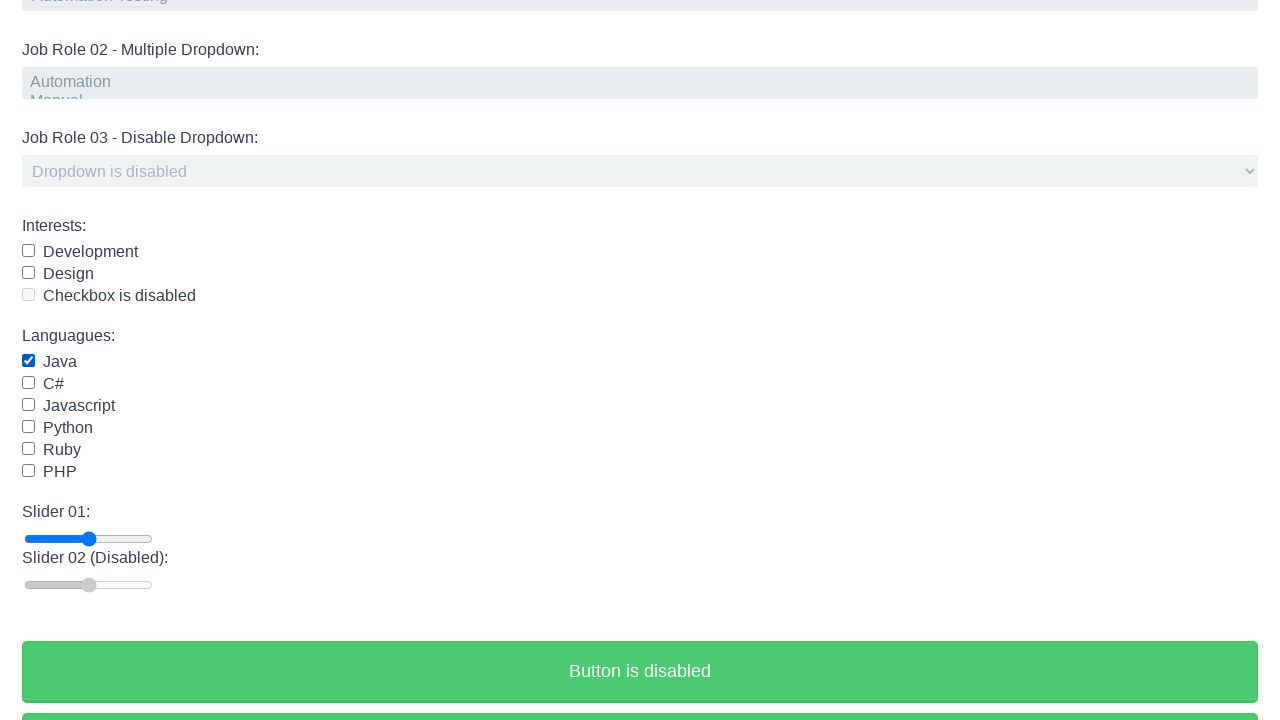

Verified Age 'Under 18' radio button is selected
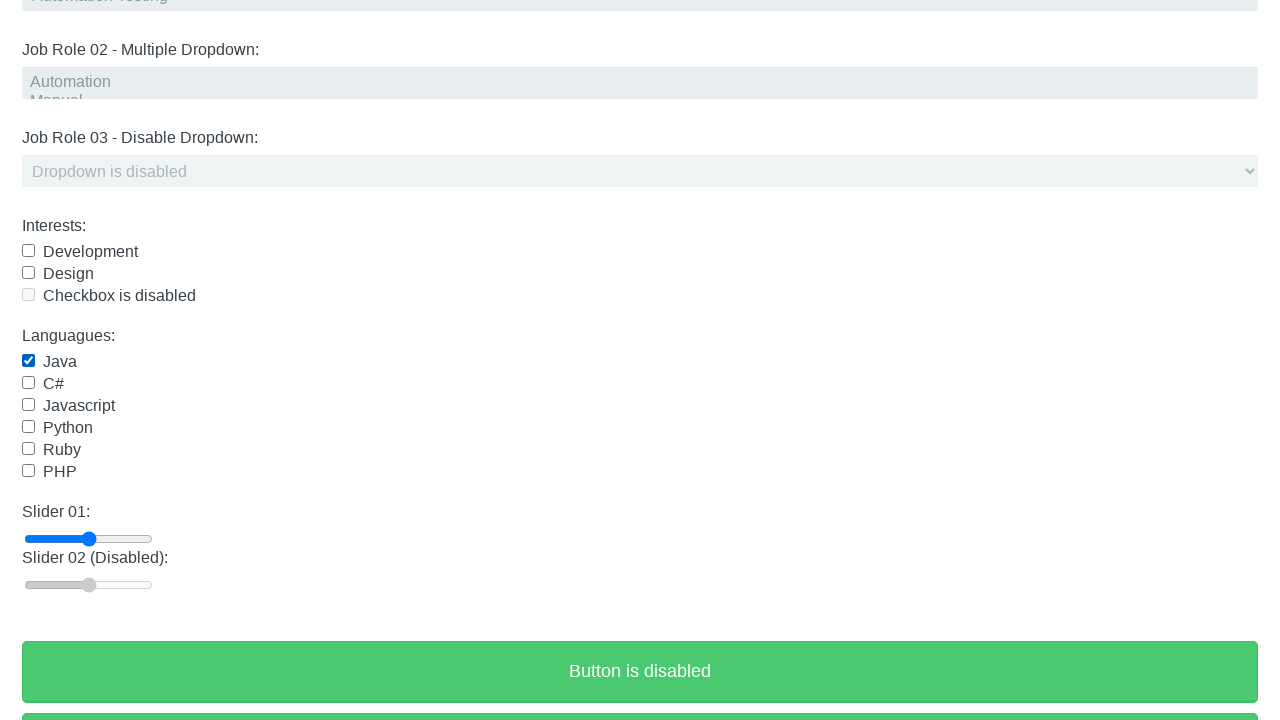

Verified Java checkbox is selected
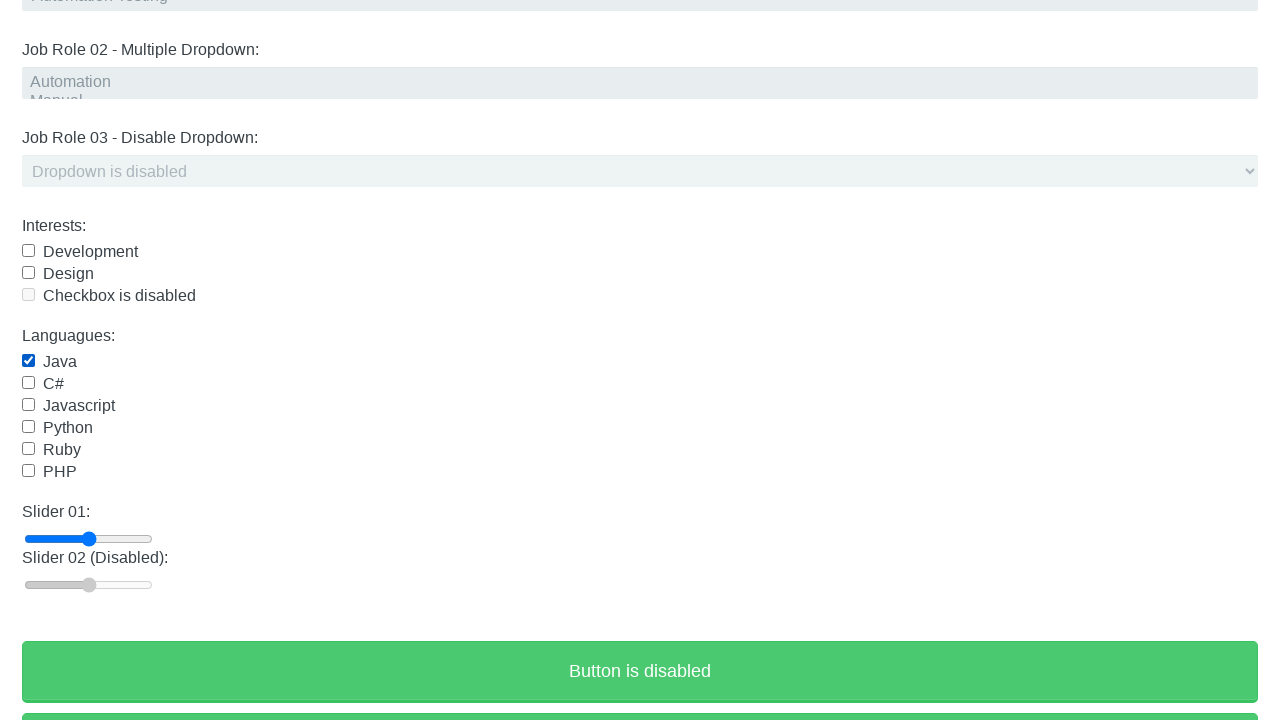

Clicked Java checkbox to deselect it at (28, 361) on xpath=//input[@id='java']
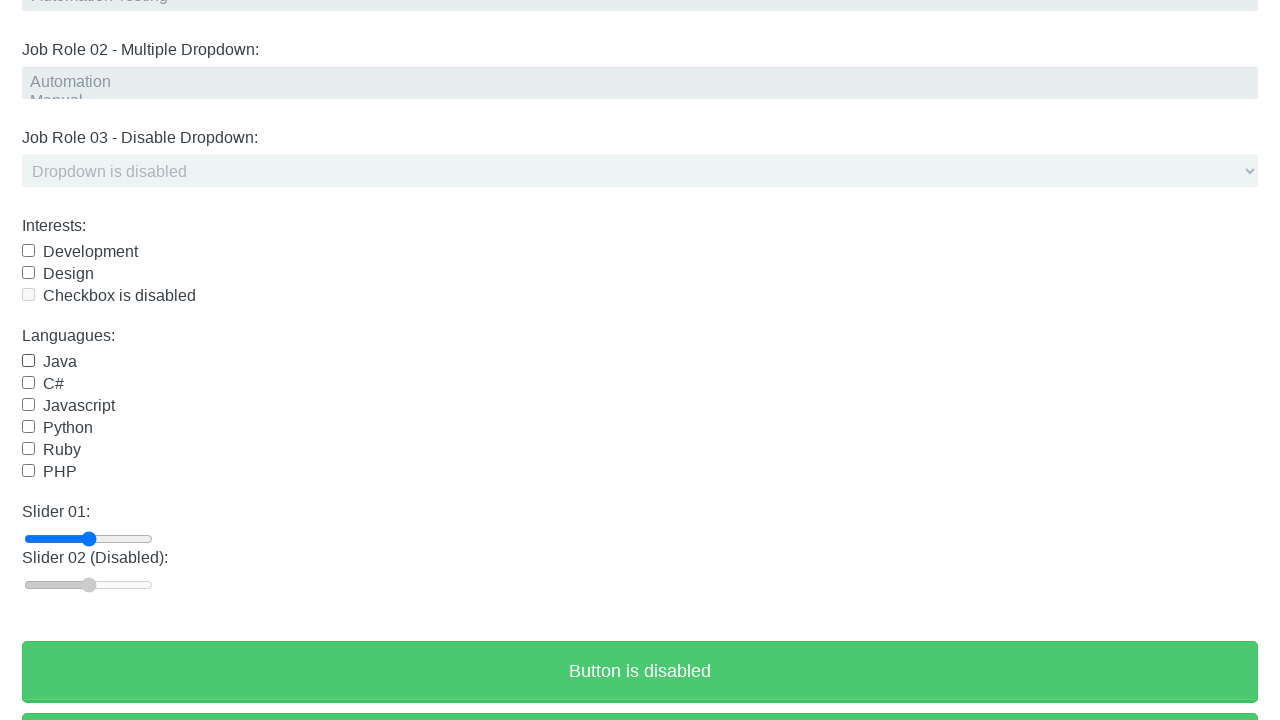

Verified Java checkbox is deselected
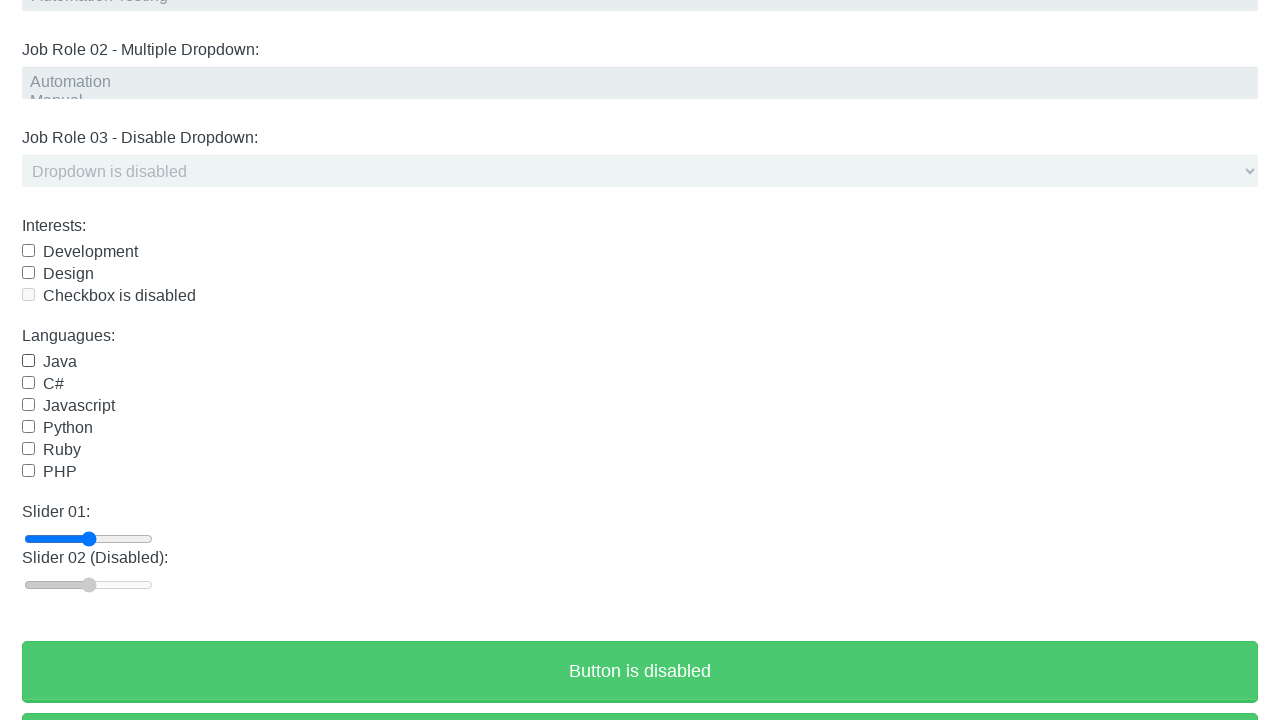

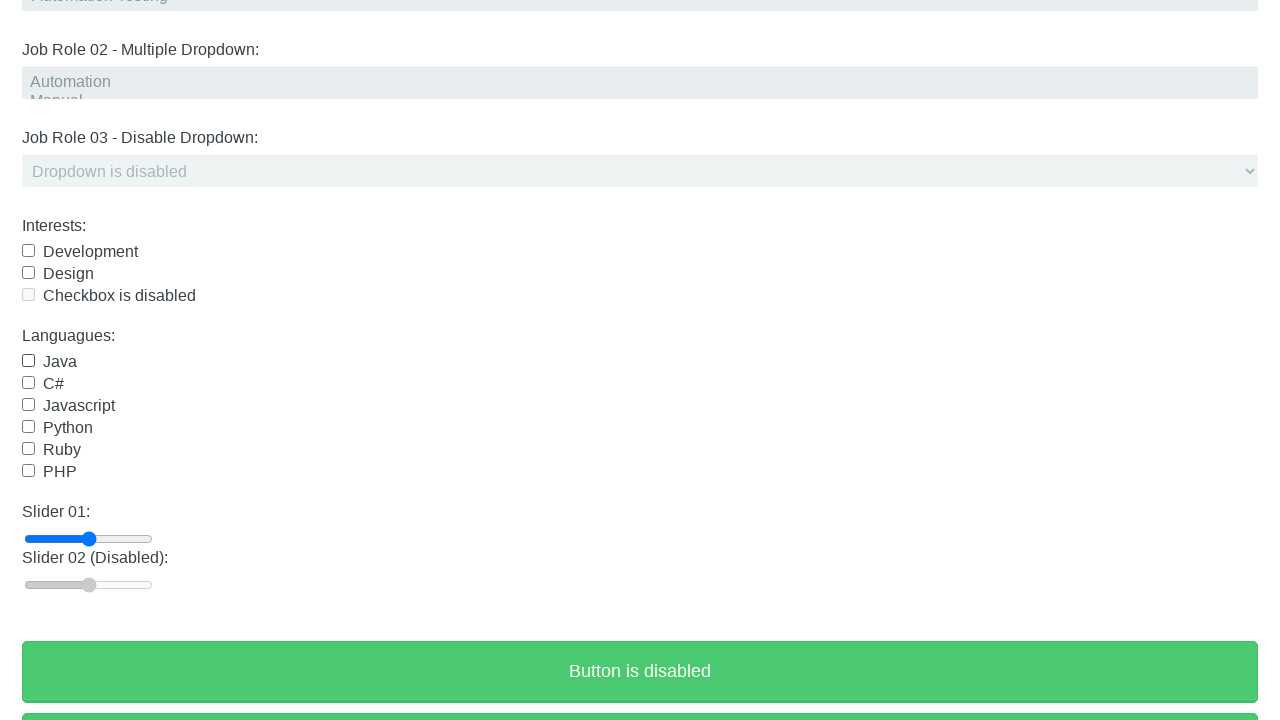